Navigates to the automation practice form and queries the form to find all label, input, and div elements within it

Starting URL: https://demoqa.com/automation-practice-form

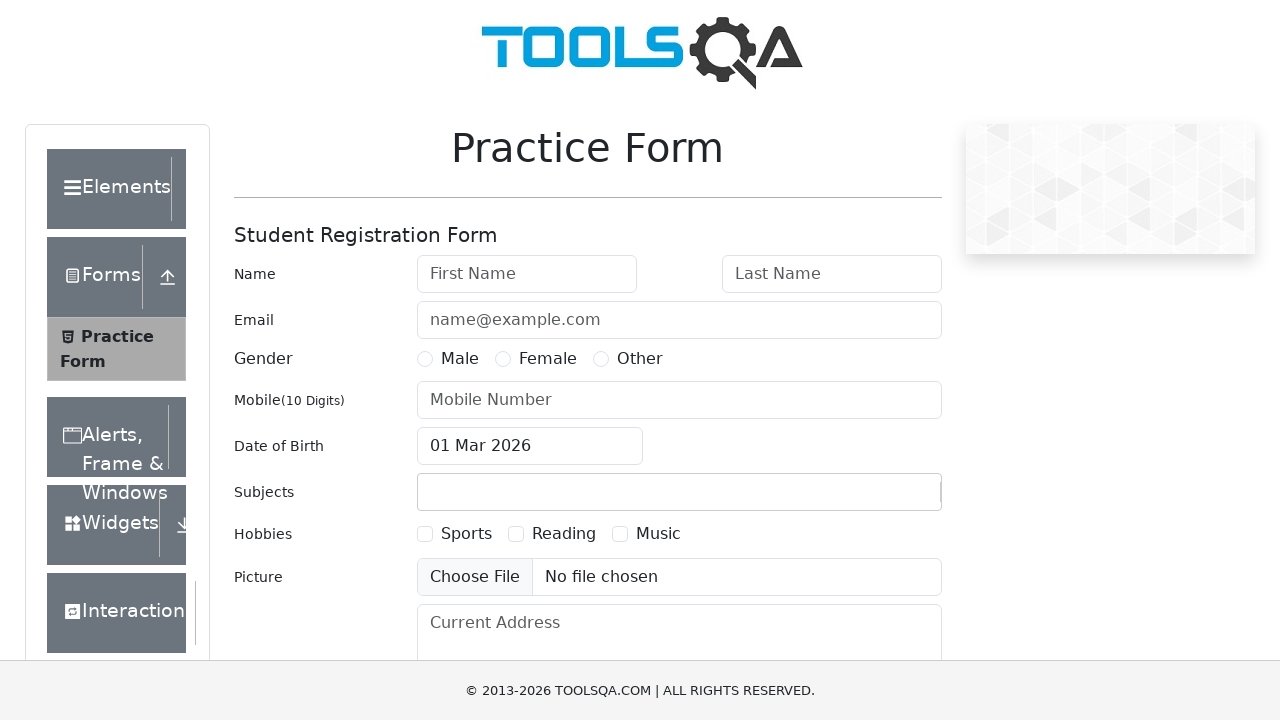

Waited for First Name input field to load on automation practice form
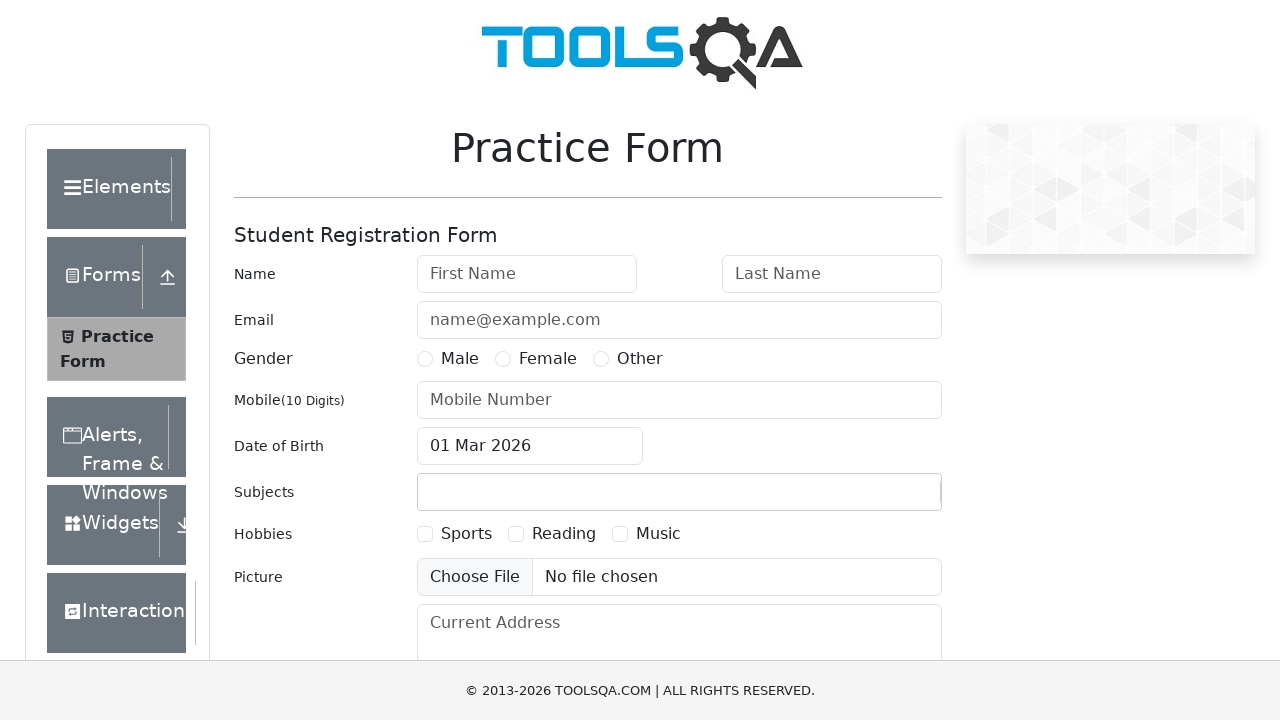

Located the automation practice form element
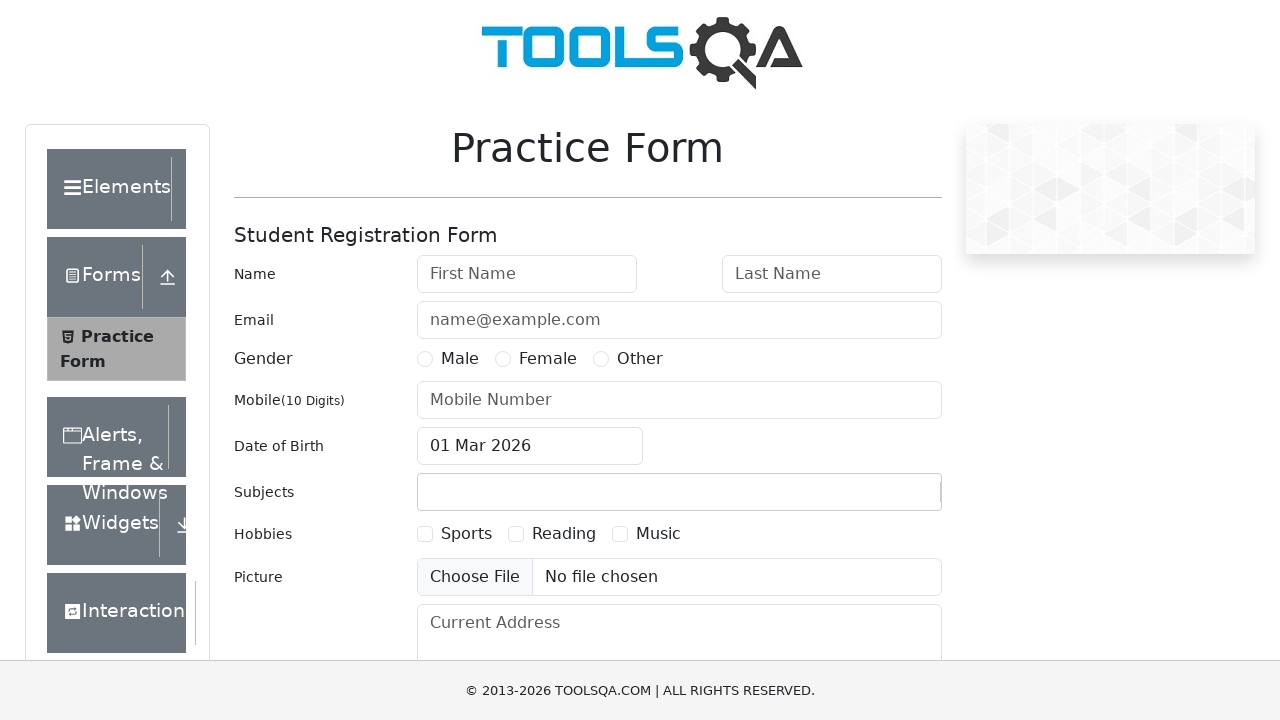

Waited for first label element within form to be available
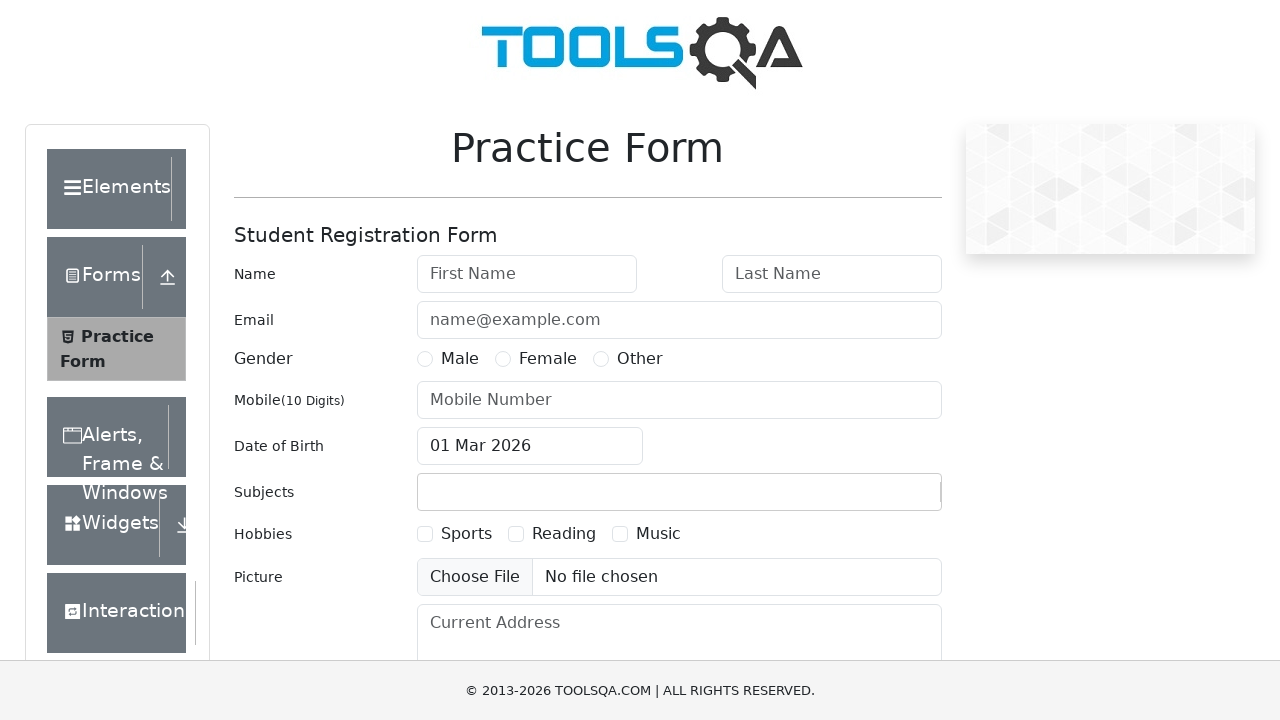

Waited for first input element within form to be available
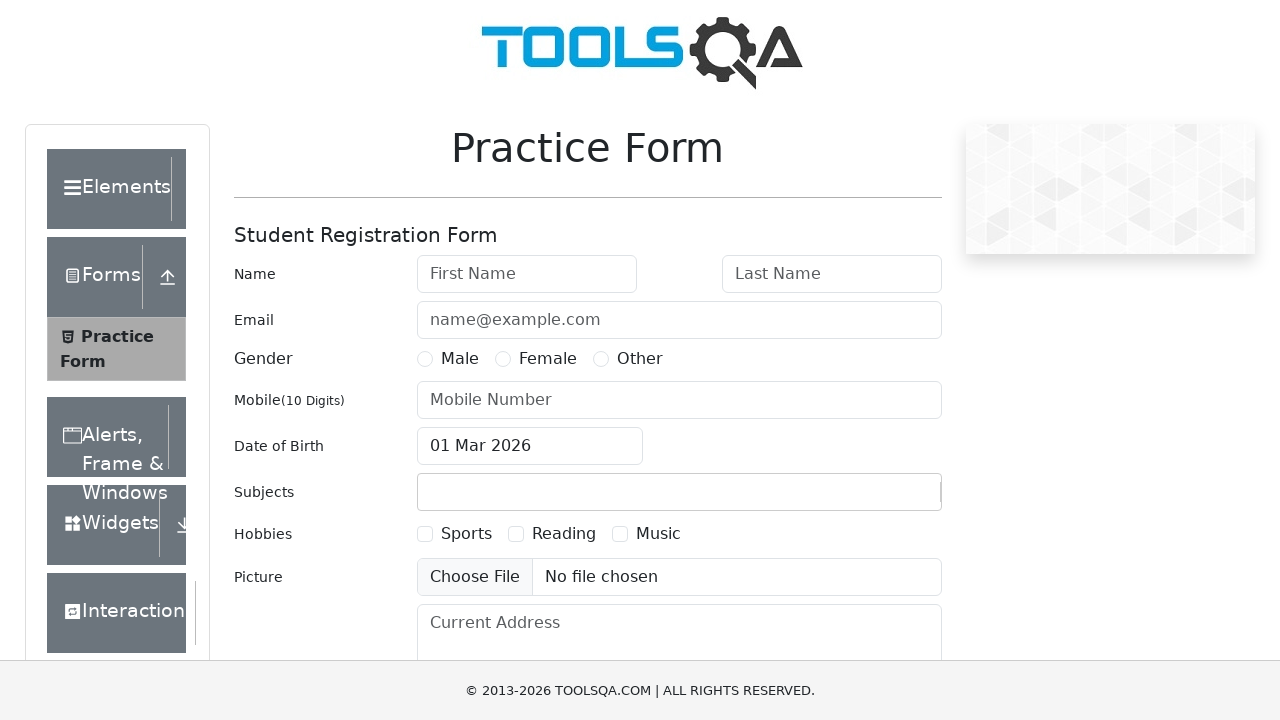

Waited for first div element within form to be available
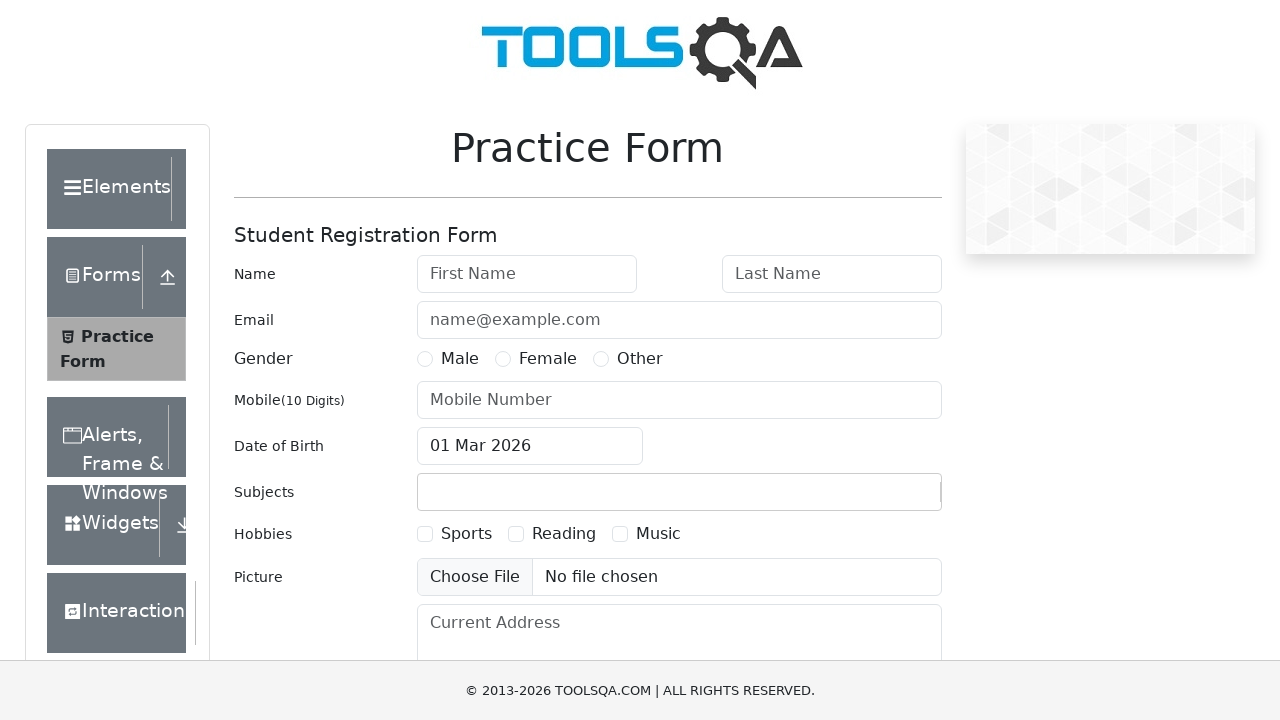

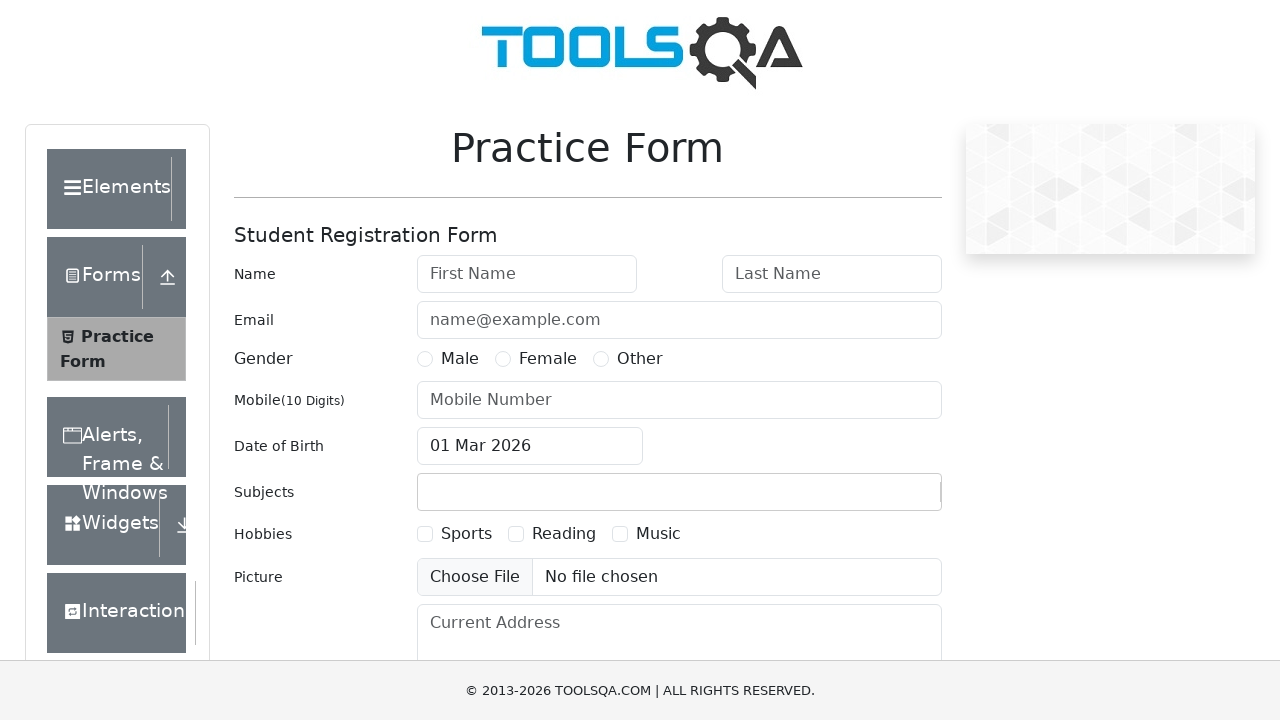